Tests autocomplete functionality by typing "united states" and selecting specific option from dropdown

Starting URL: https://rahulshettyacademy.com/AutomationPractice/

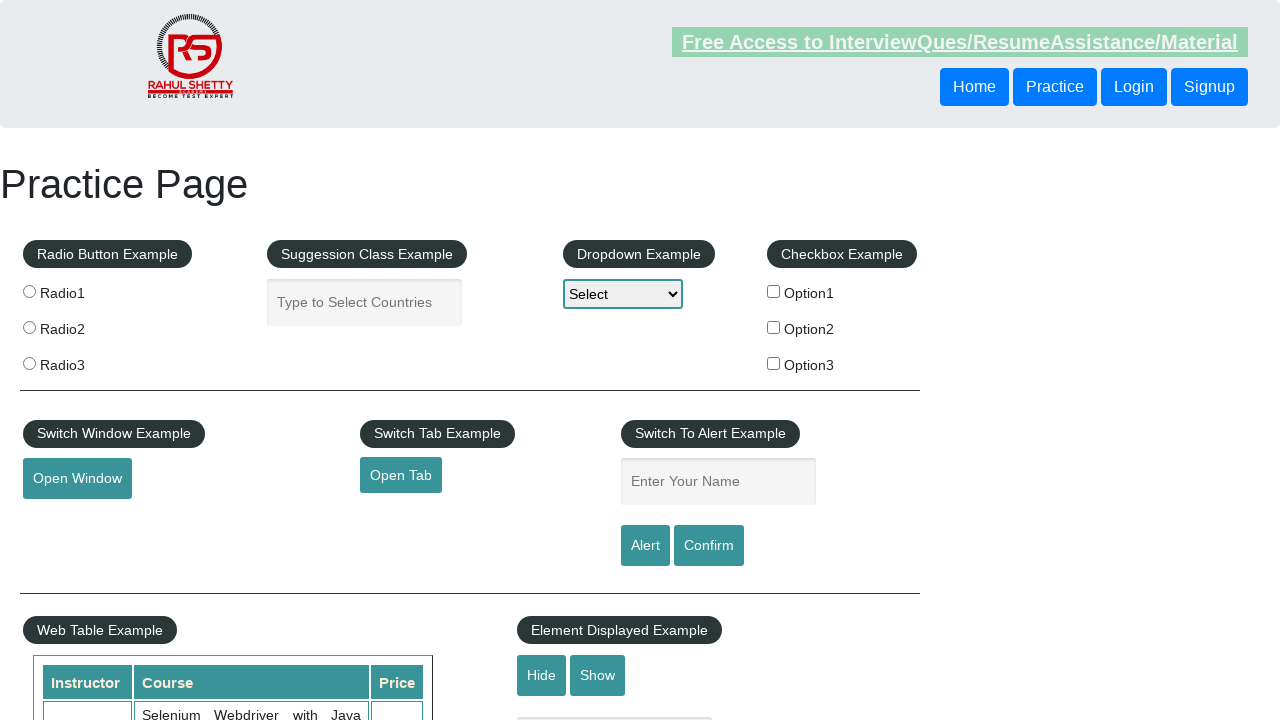

Filled autocomplete field with 'united states' on #autocomplete
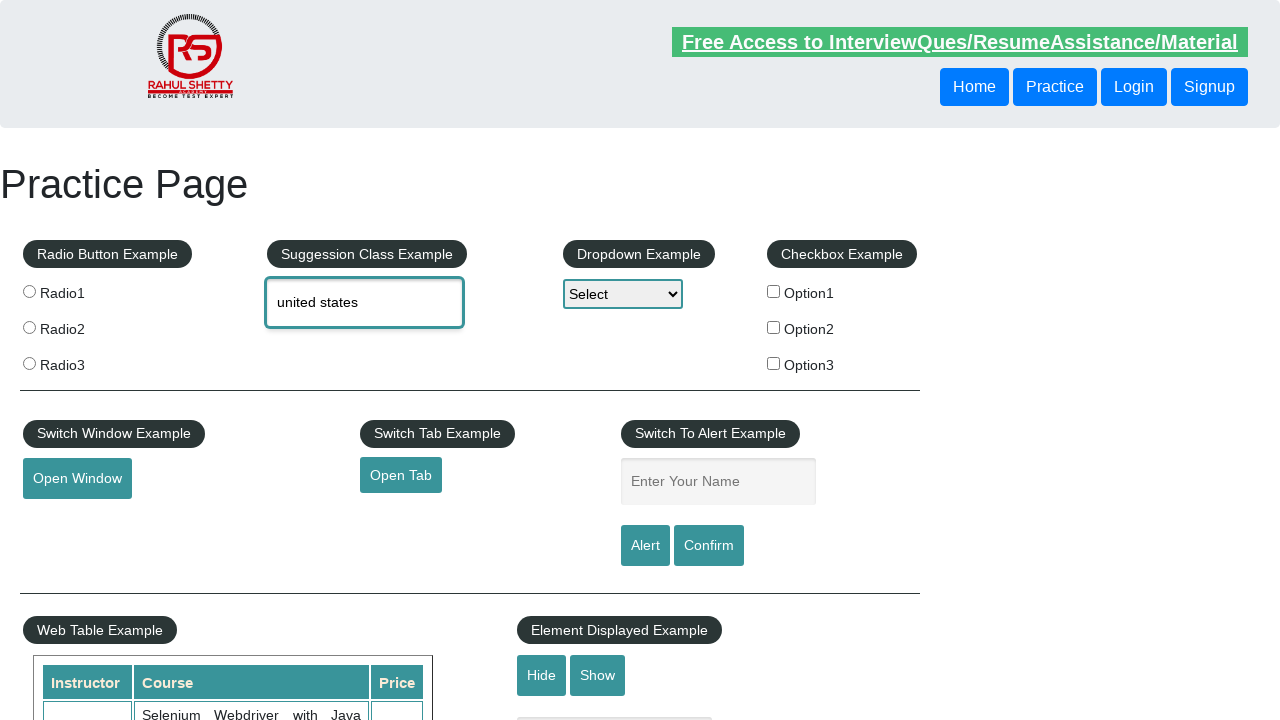

Autocomplete dropdown options loaded
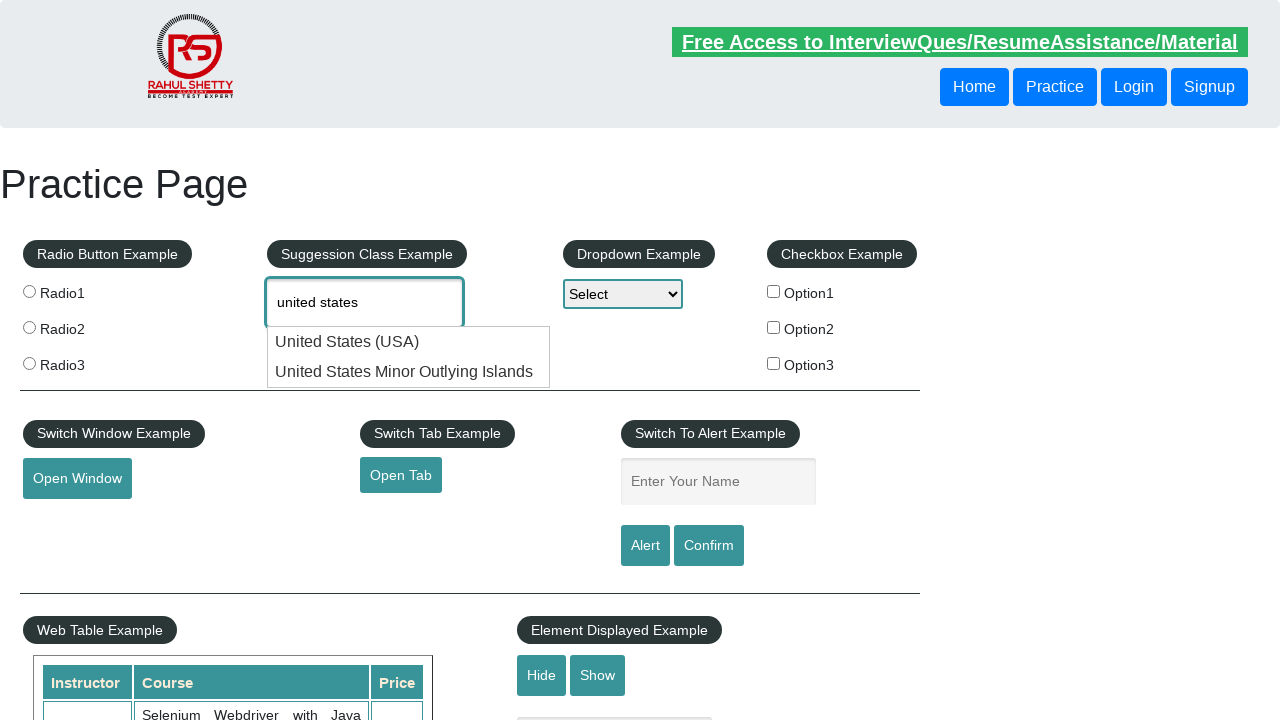

Located all autocomplete dropdown options
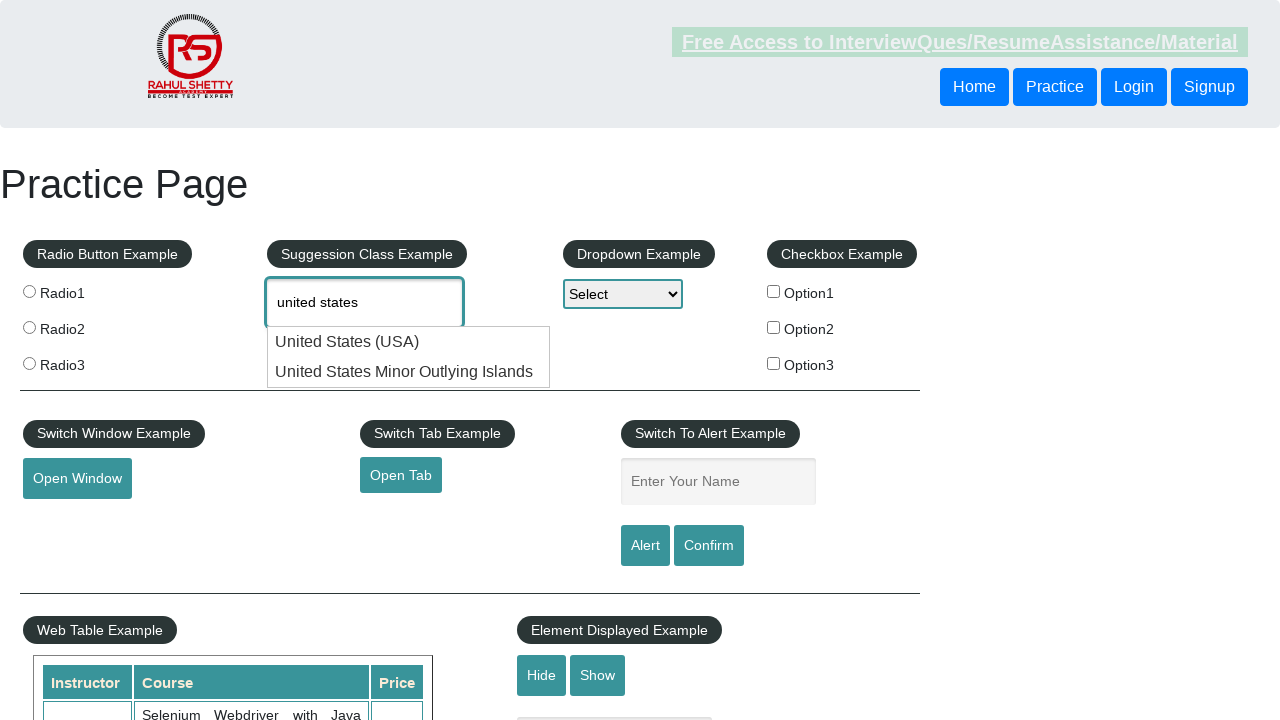

Selected 'United States Minor Outlying Islands' from autocomplete dropdown at (409, 372) on xpath=//li[@class='ui-menu-item']/div >> nth=1
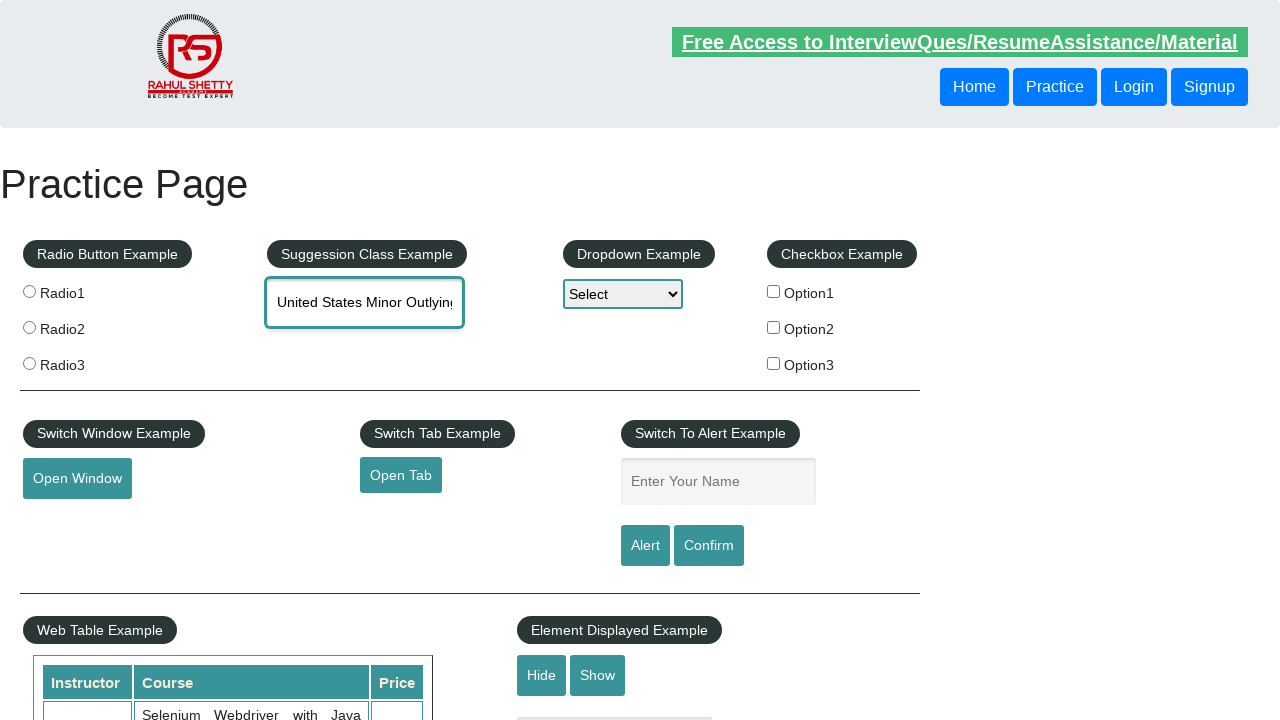

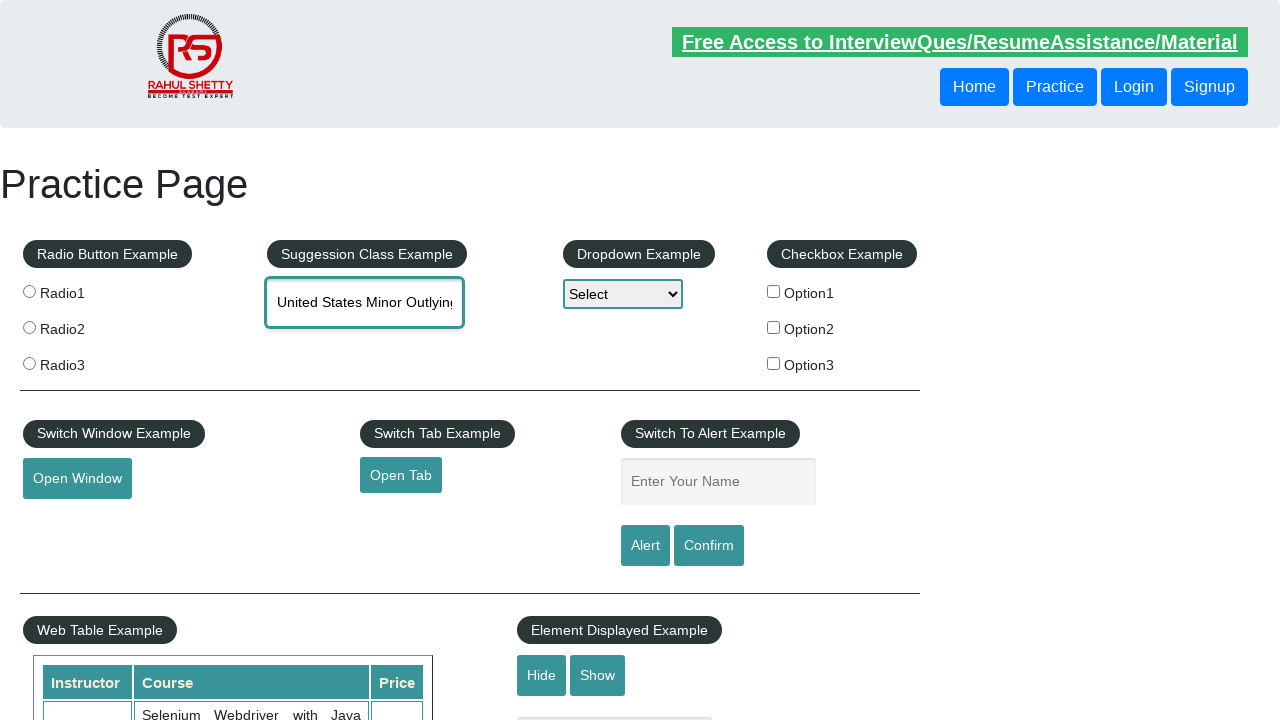